Tests drag and drop functionality on jQuery UI demo page by dragging an element from source to target within an iframe

Starting URL: https://jqueryui.com/droppable/

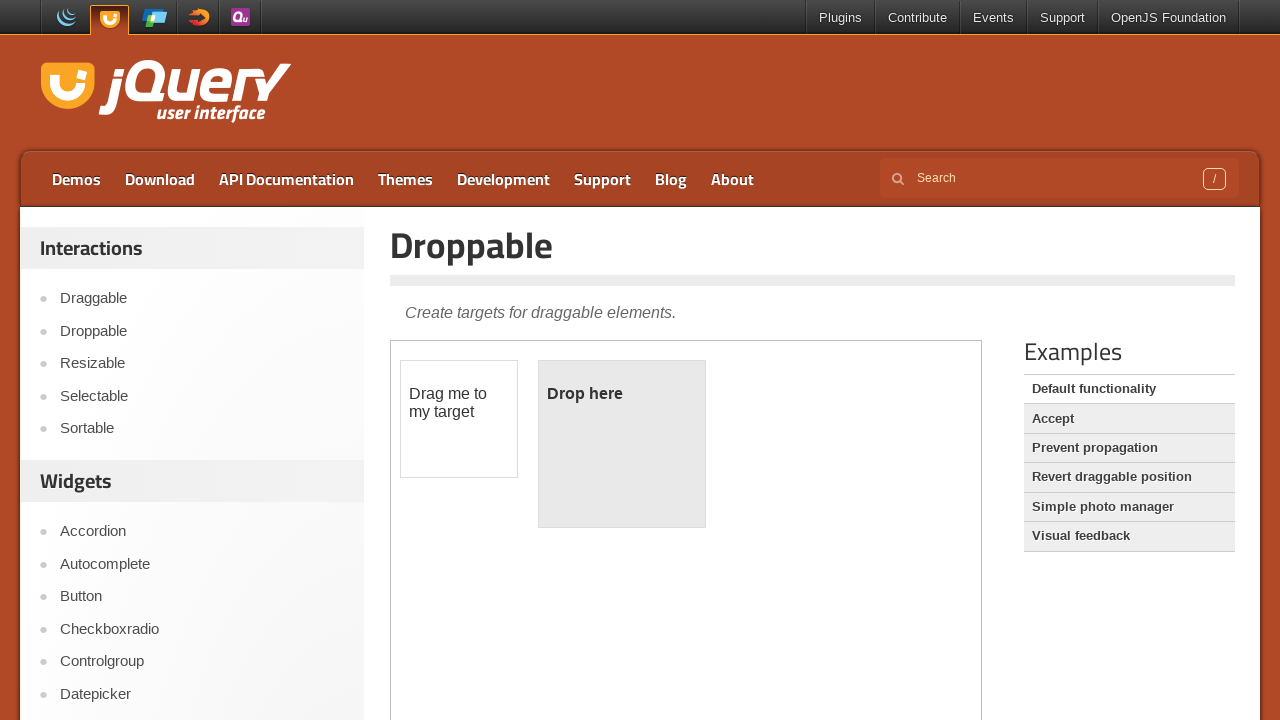

Located the demo iframe containing drag and drop elements
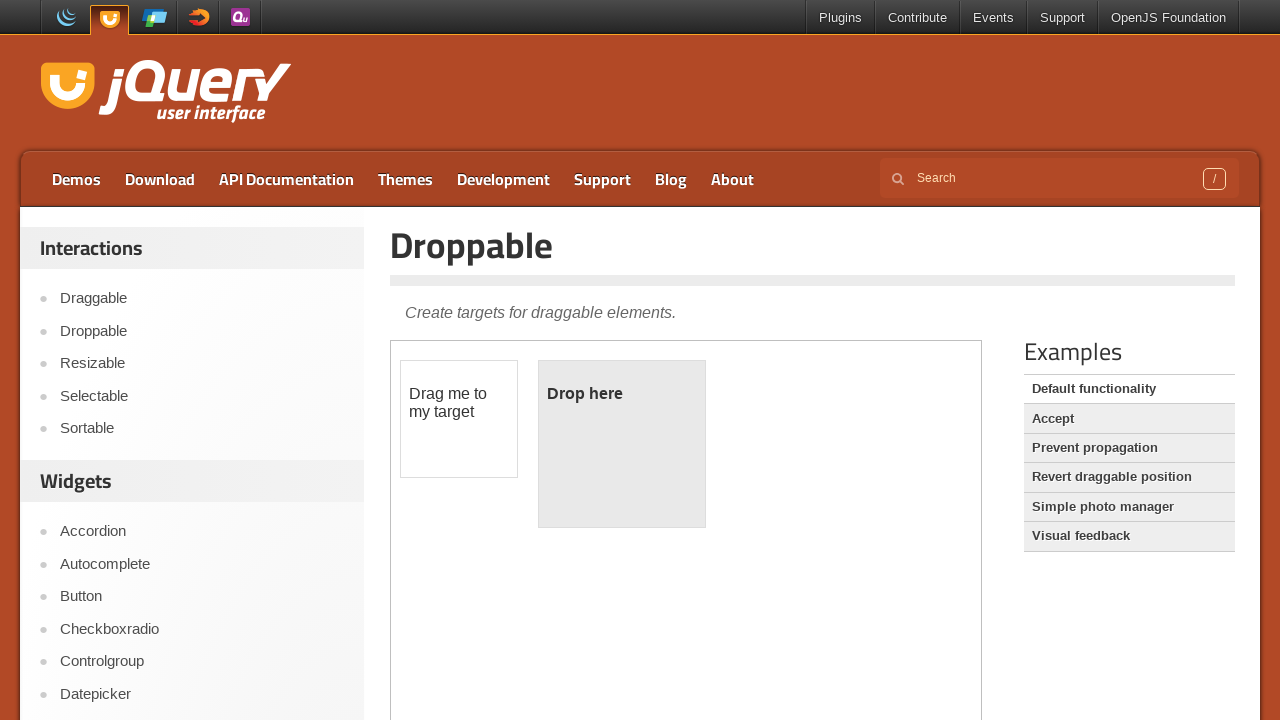

Clicked on the draggable element to focus it at (459, 419) on iframe.demo-frame >> internal:control=enter-frame >> #draggable
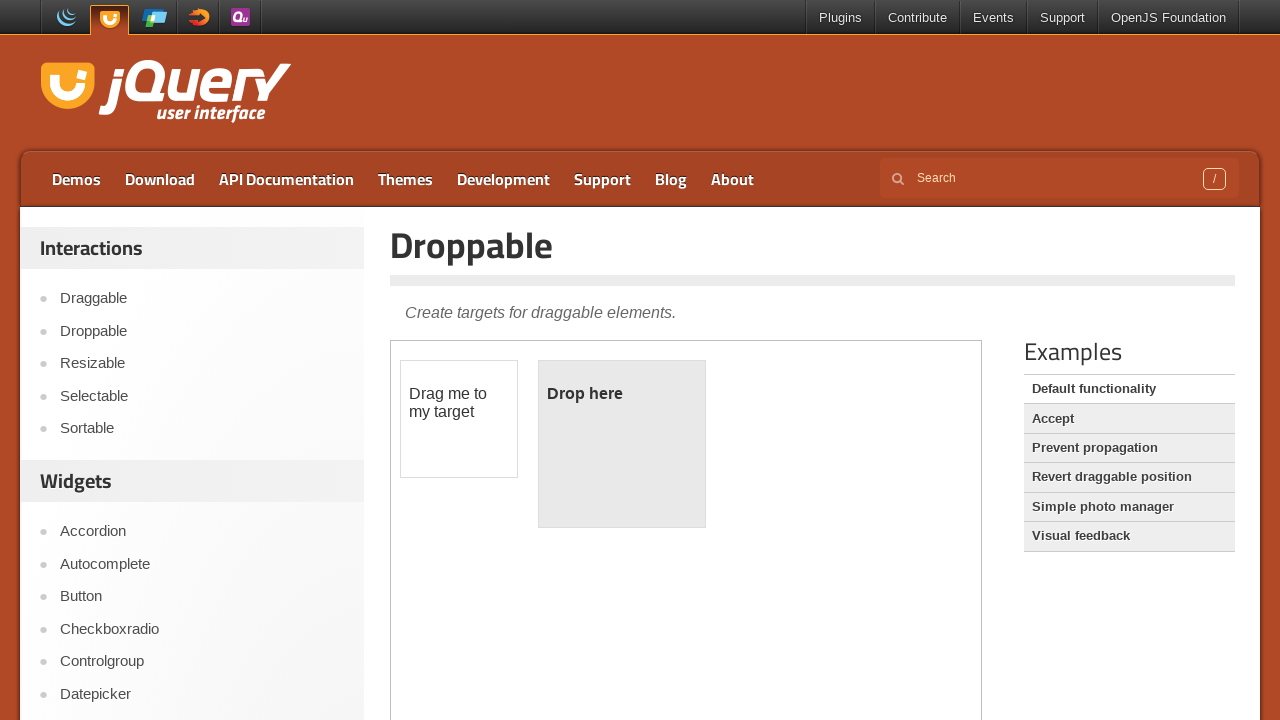

Located the draggable element (#draggable)
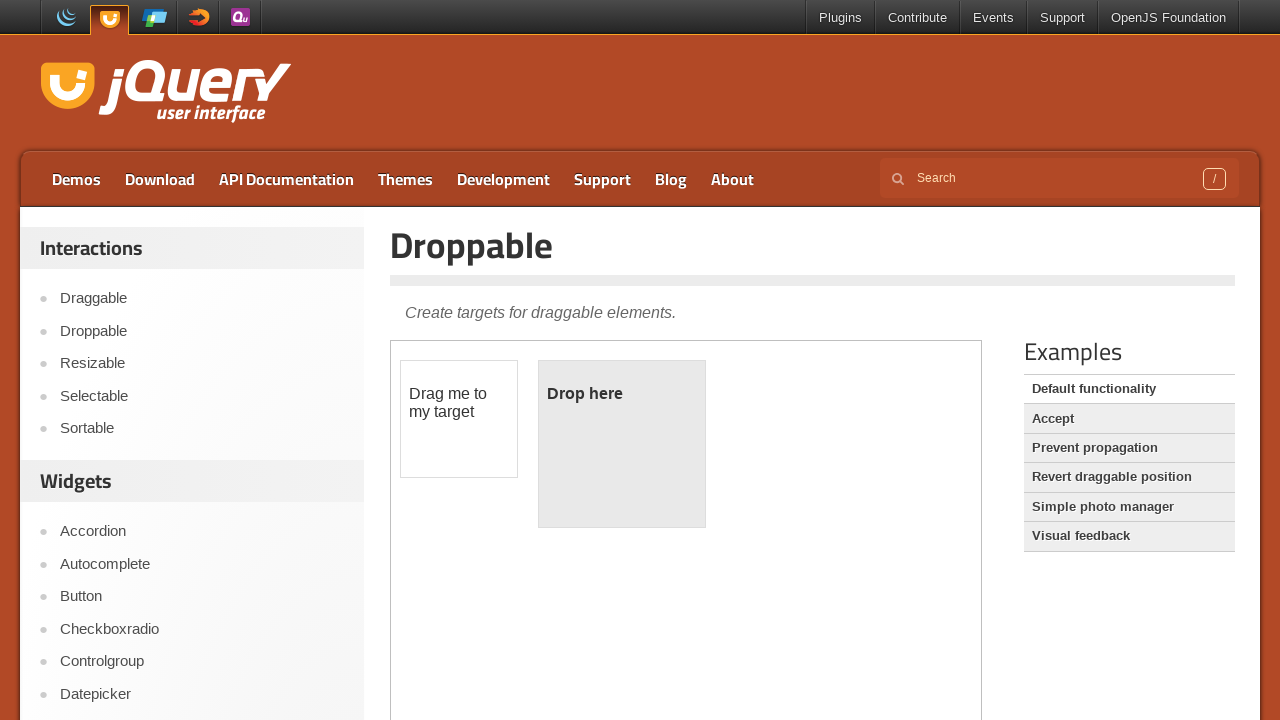

Located the droppable target element (#droppable)
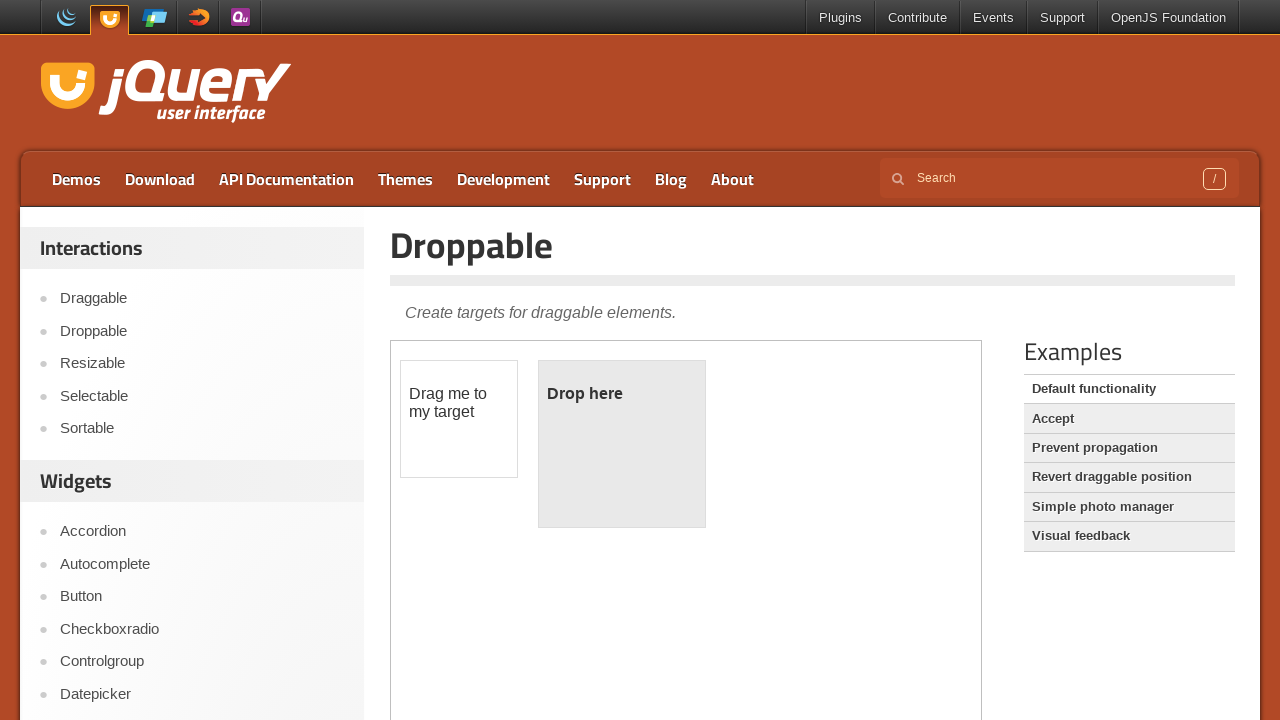

Dragged the draggable element to the droppable area, completing the drag and drop operation at (622, 444)
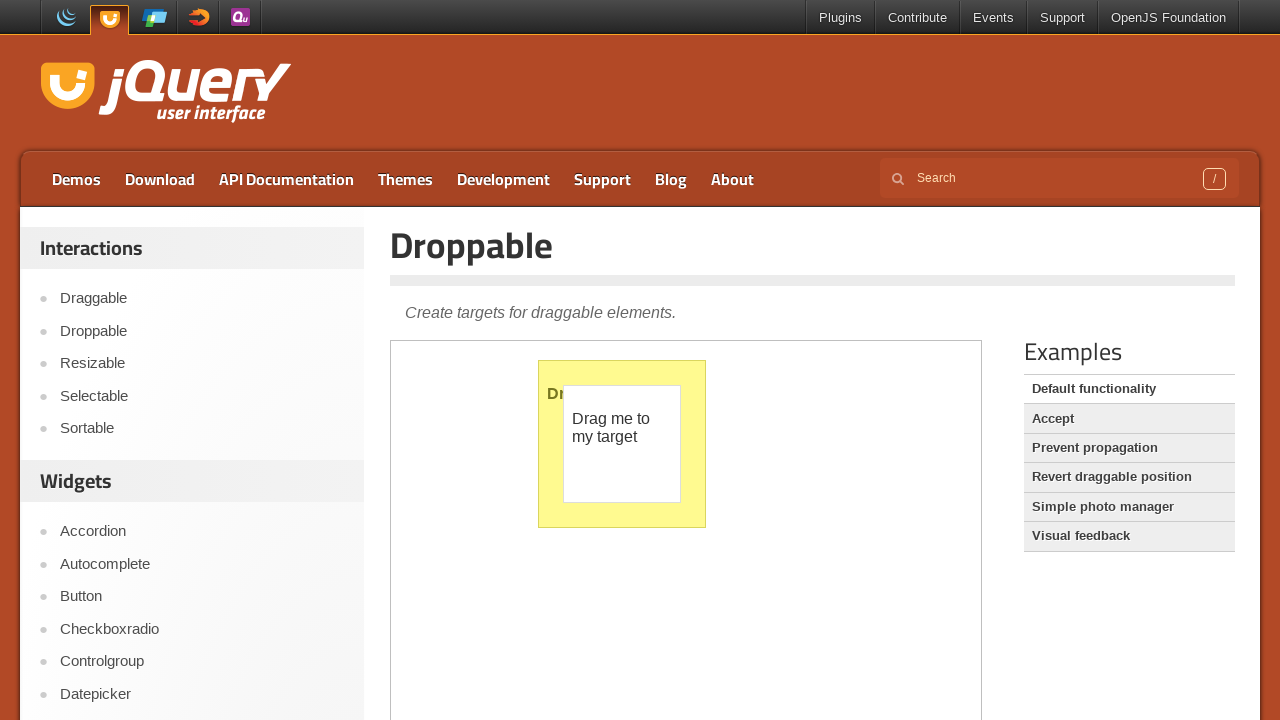

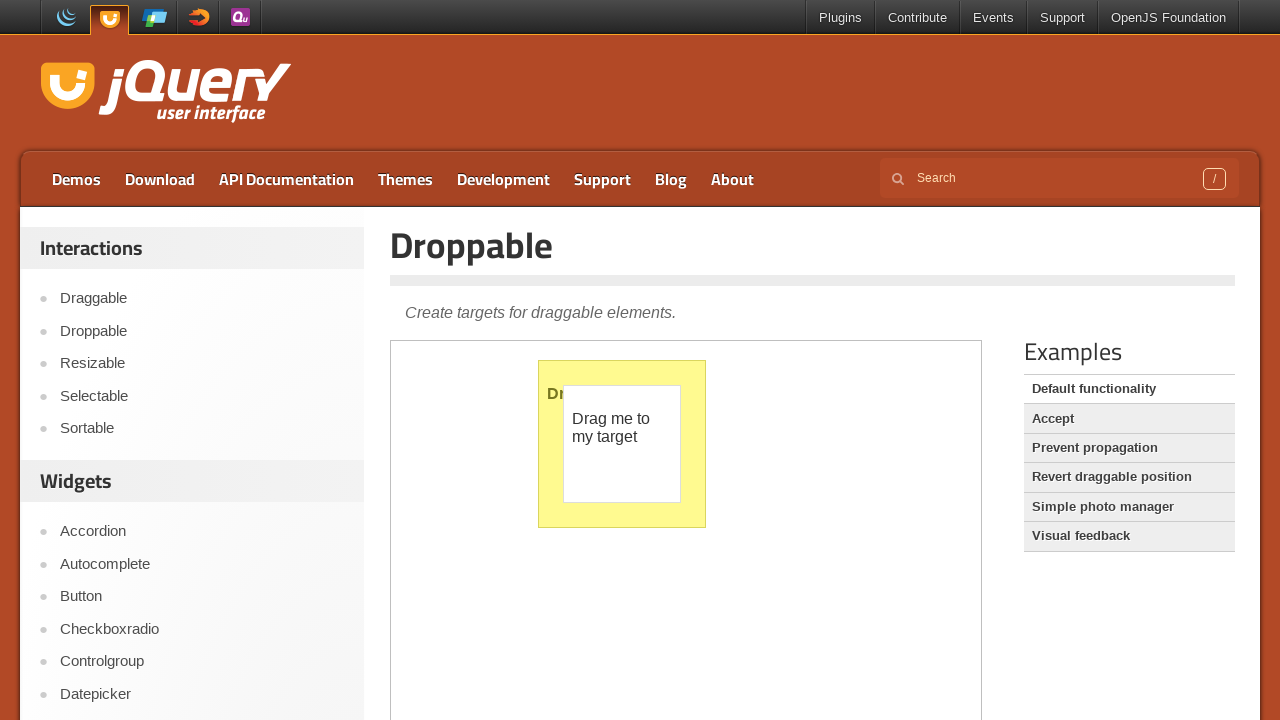